Tests various scrolling techniques on a webpage including scrolling to a specific element, scrolling to bottom and top of page, and using keyboard shortcuts for page navigation.

Starting URL: https://www.w3schools.com/html/html_tables.asp

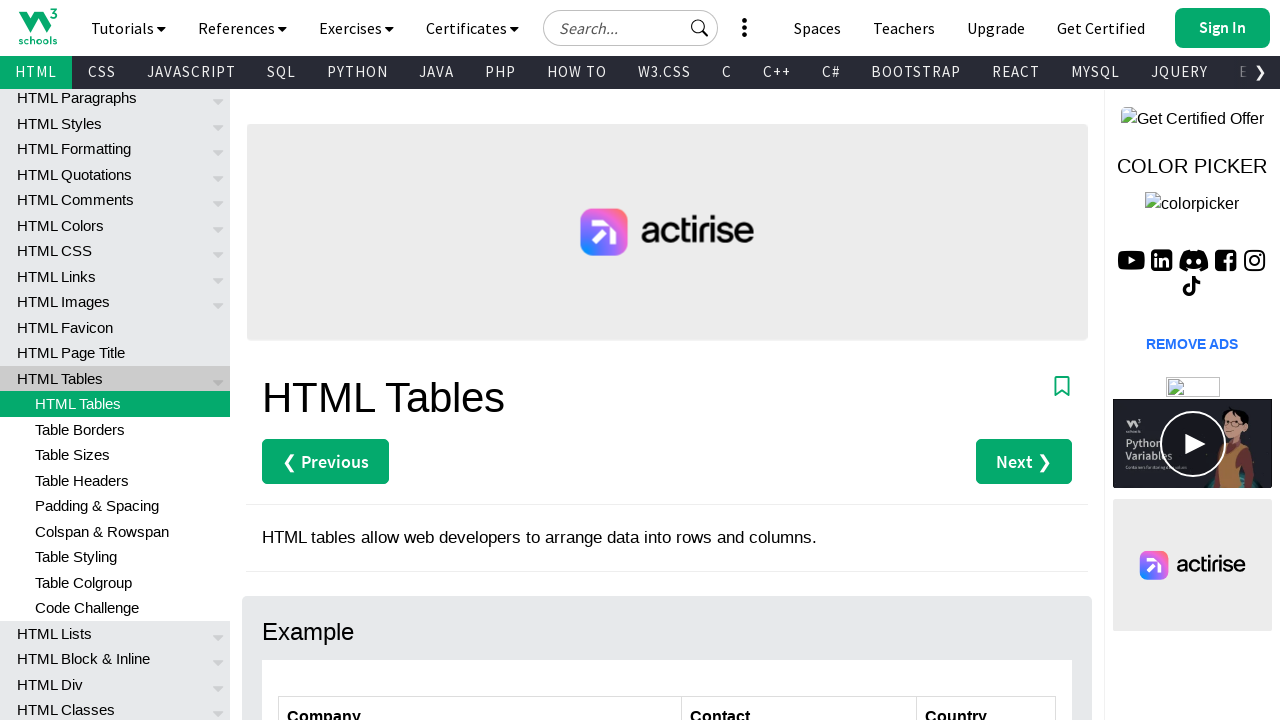

Scrolled to 'HTML Table Tags' heading element
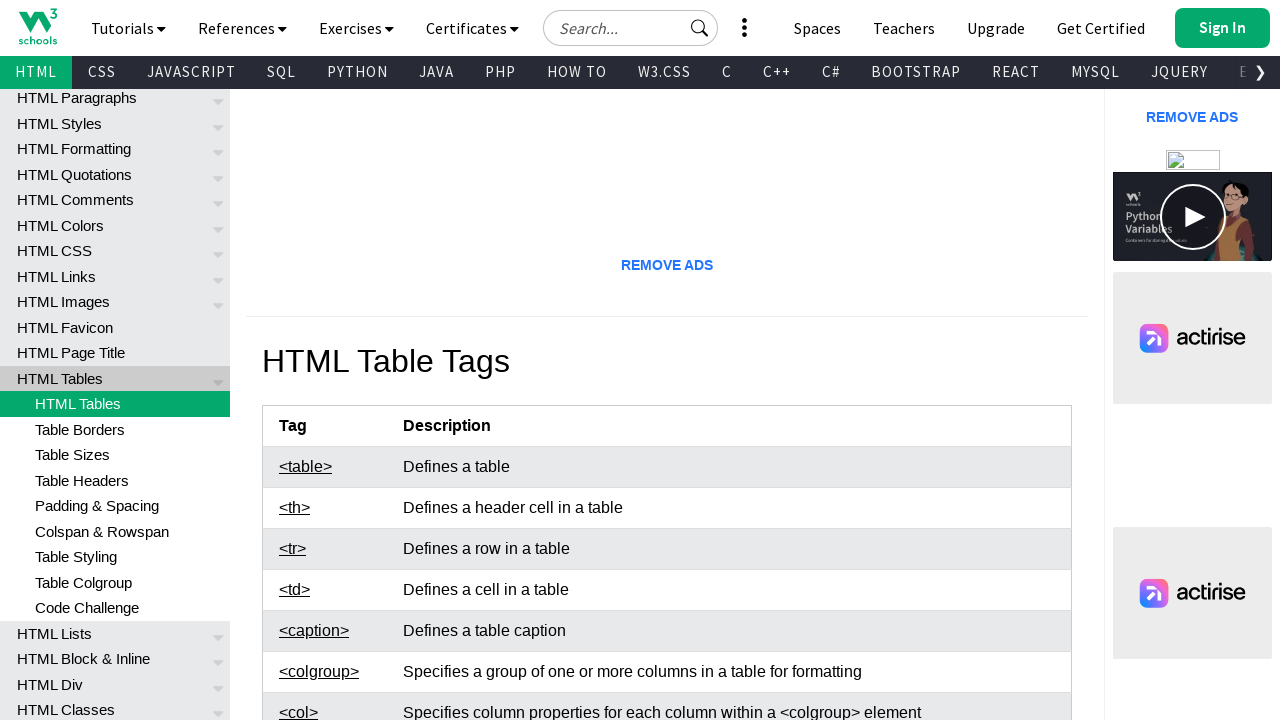

Scrolled to bottom of page
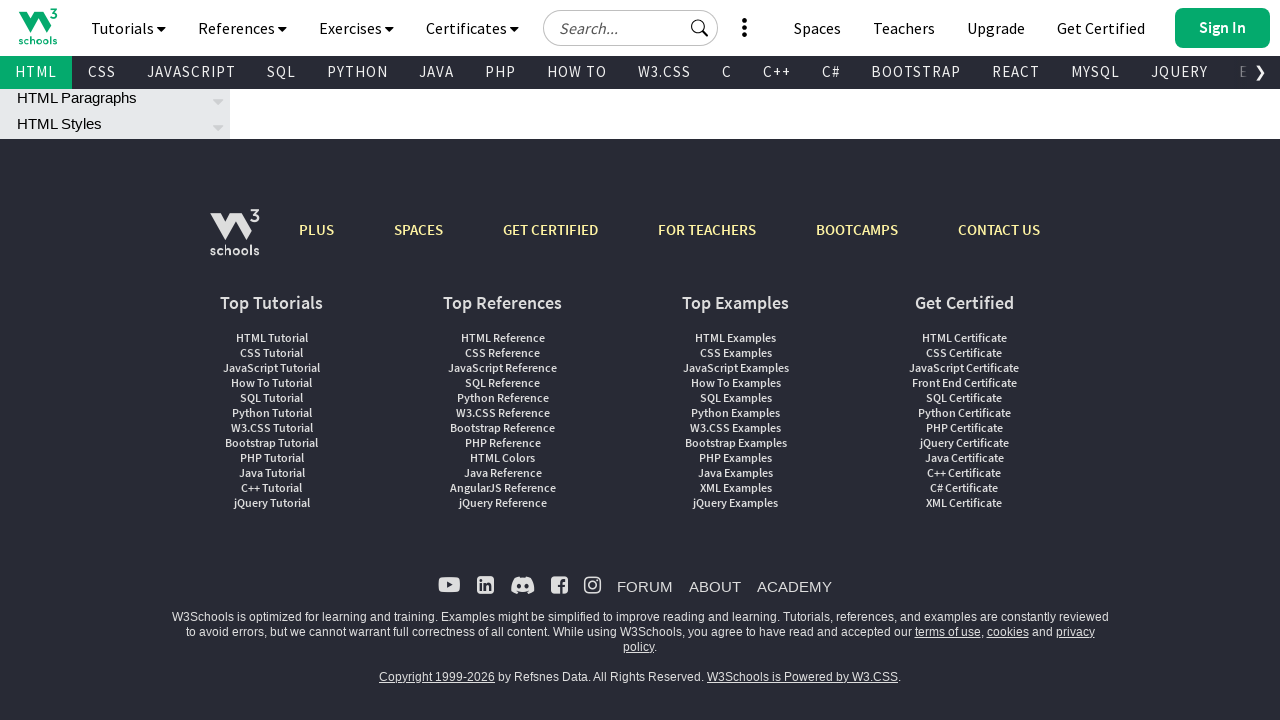

Scrolled to top of page
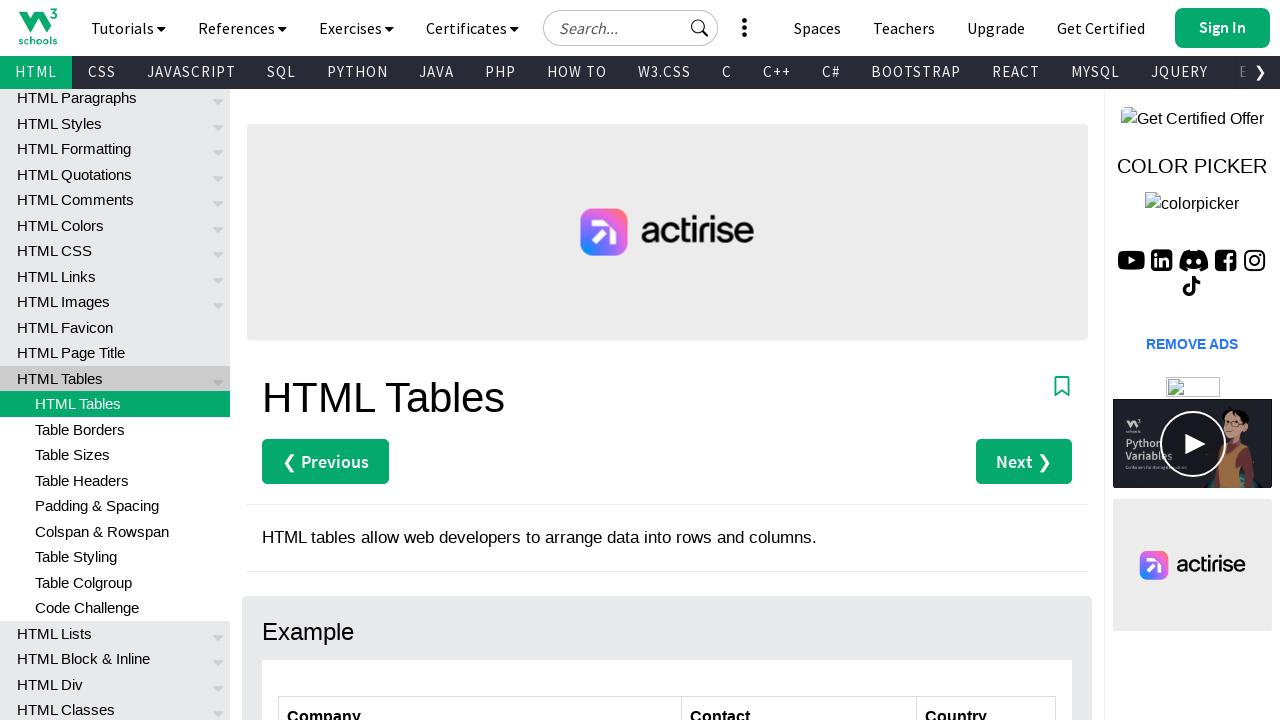

Pressed PageDown key to scroll down one page
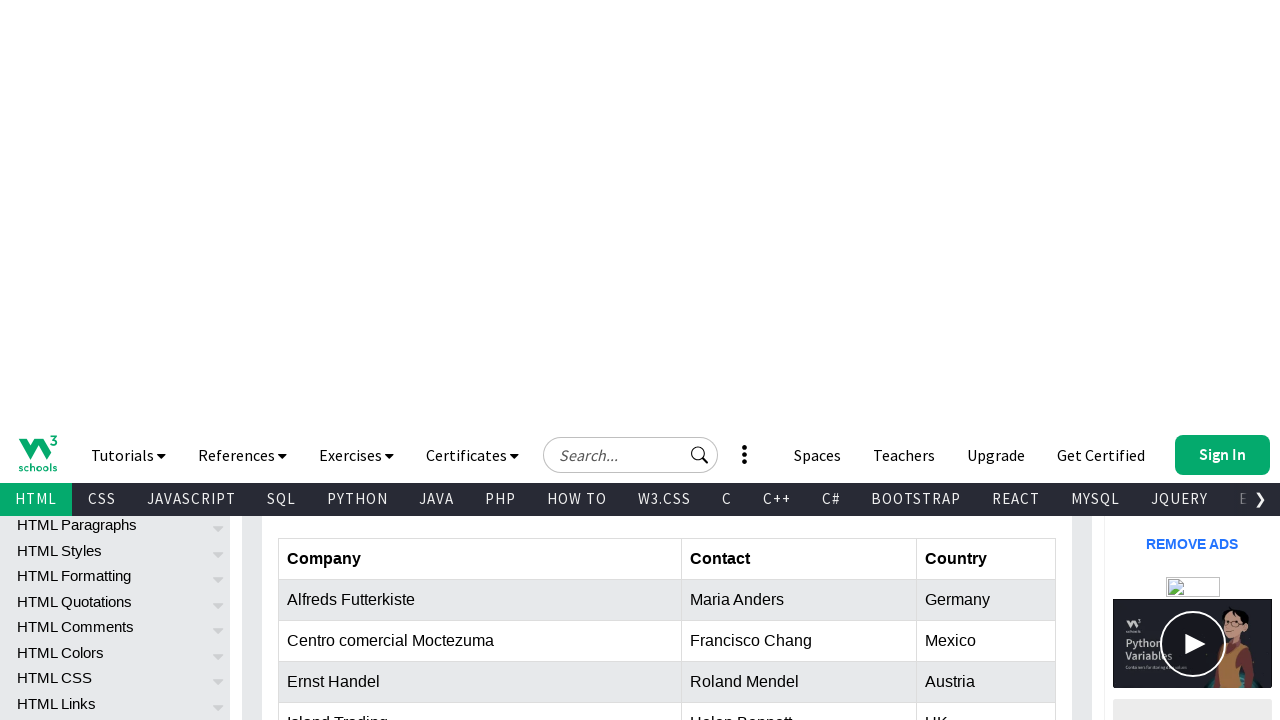

Pressed Ctrl+End to navigate to end of page
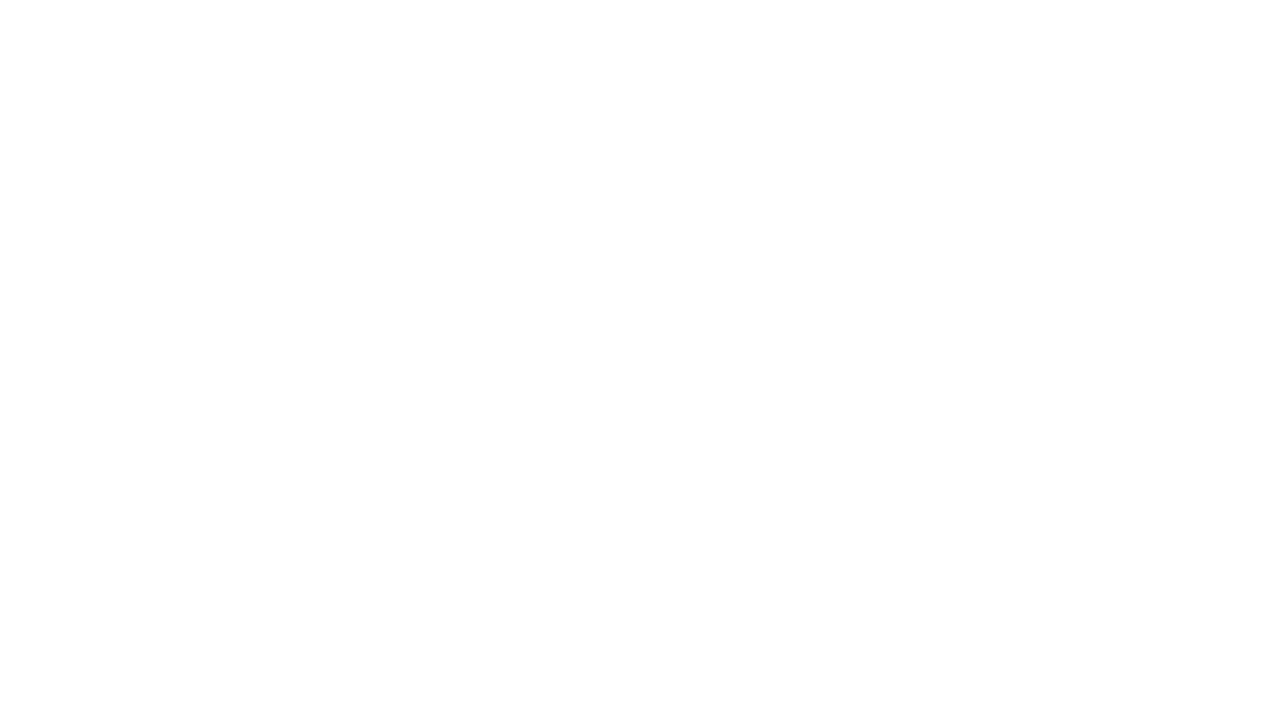

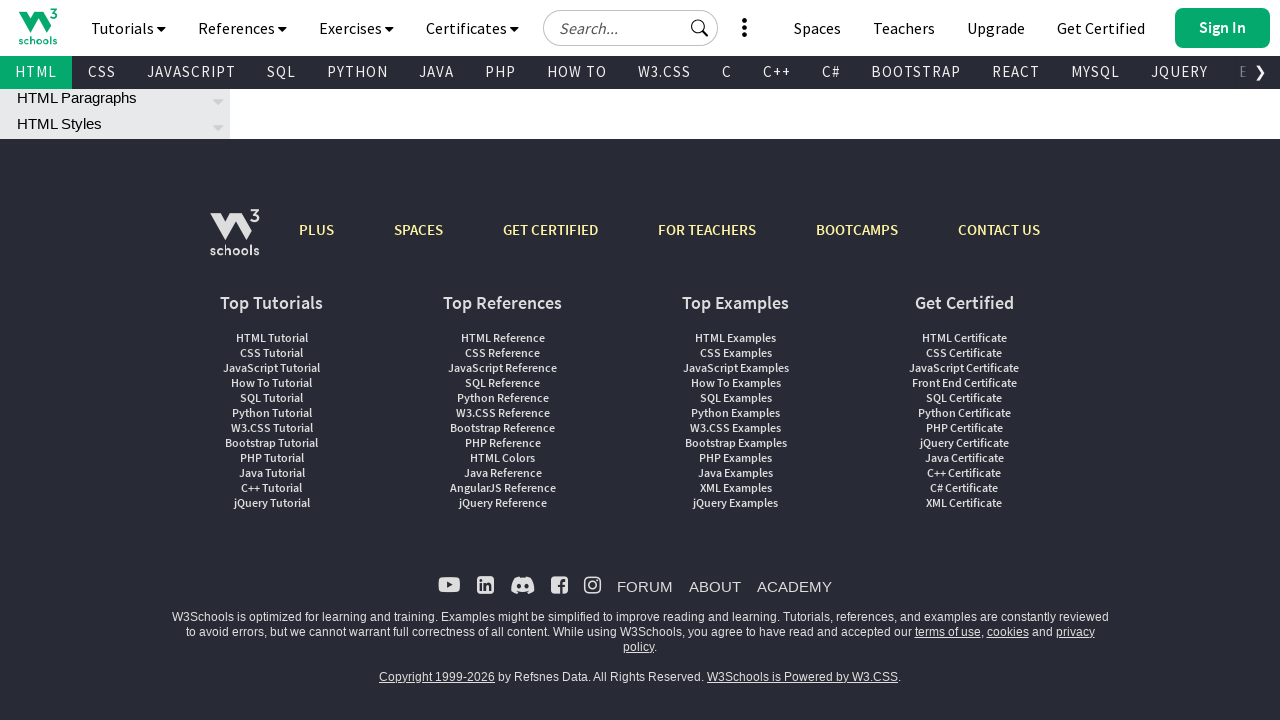